Navigates to a page with loading images, waits for images to load, and verifies image elements are present

Starting URL: https://bonigarcia.dev/selenium-webdriver-java/loading-images.html

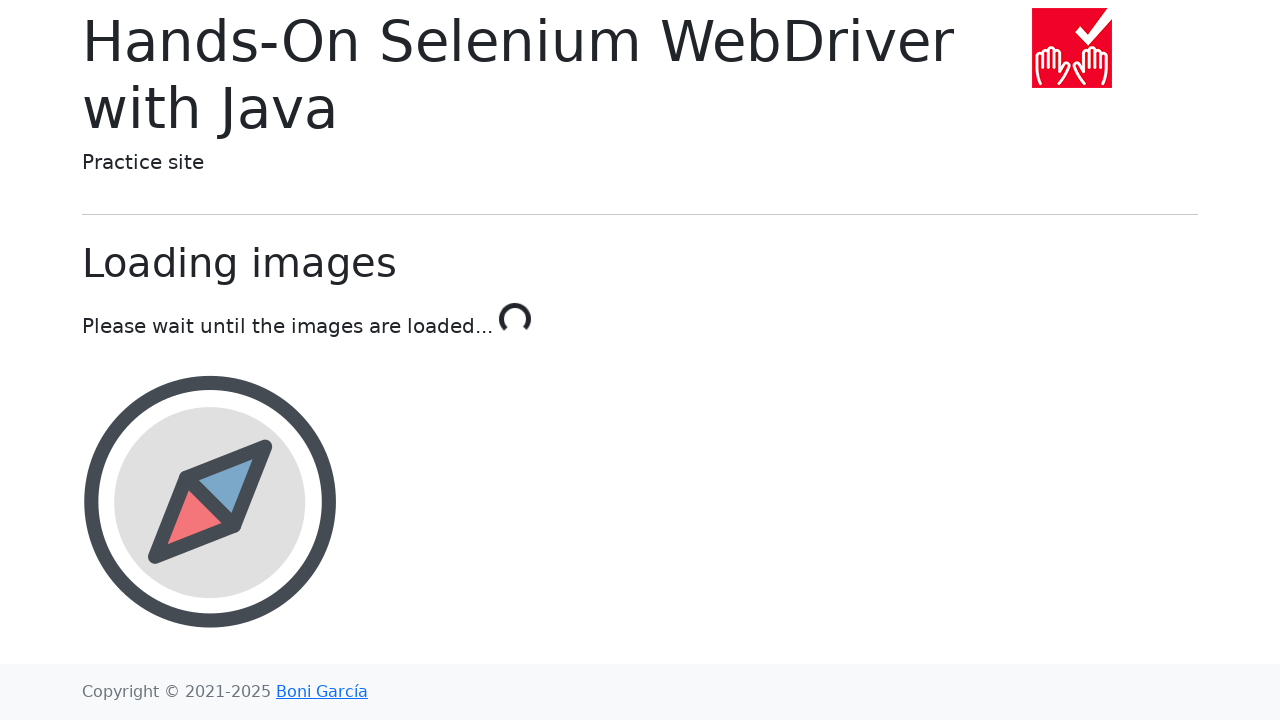

Waited for landscape image to be visible
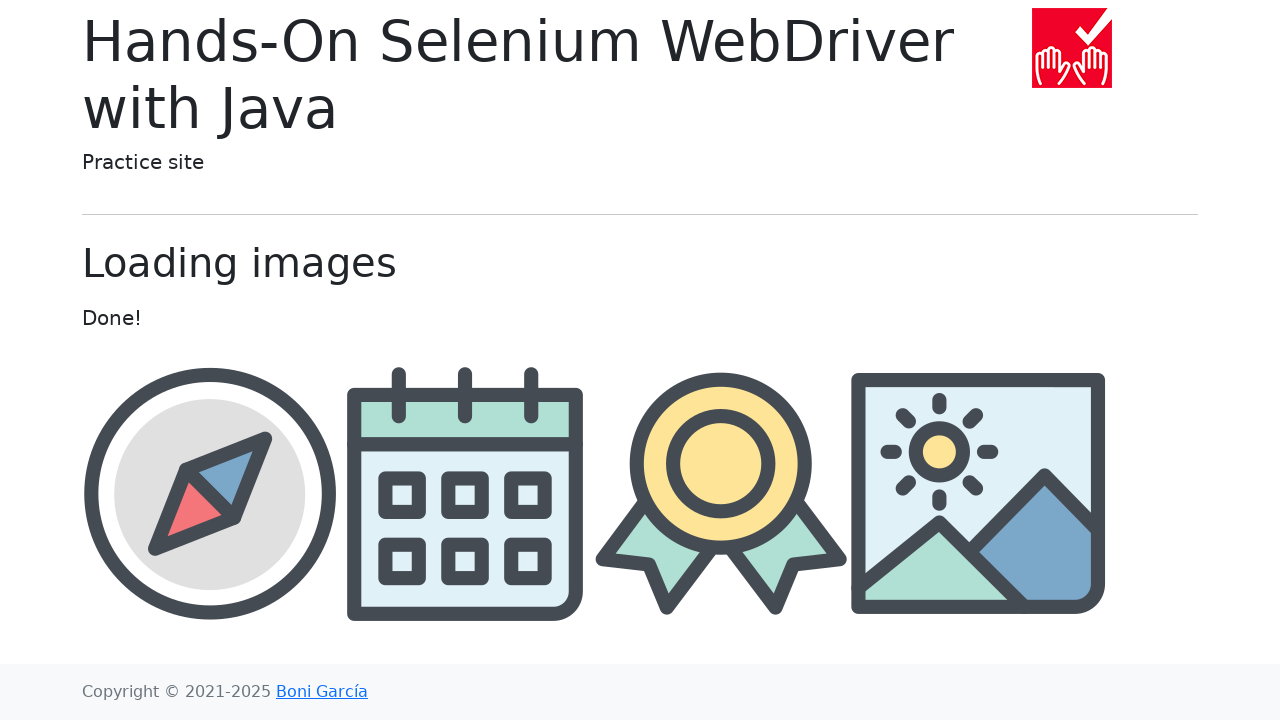

Verified award image is present
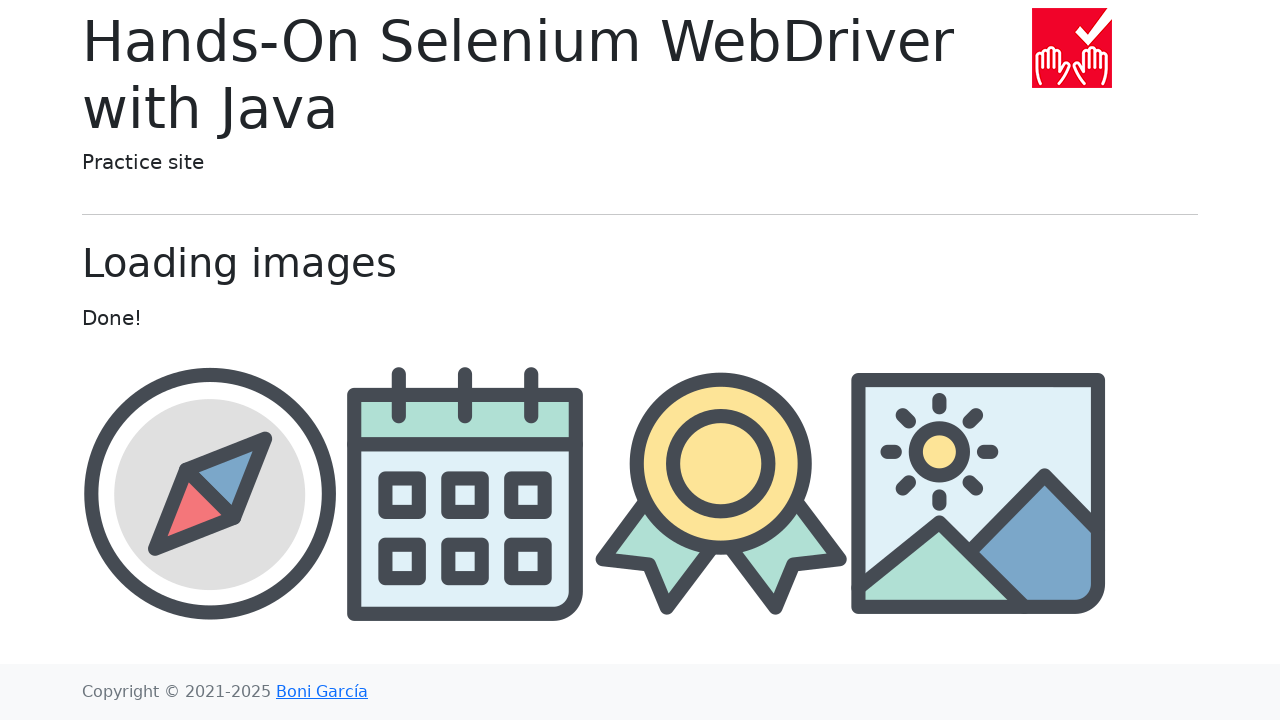

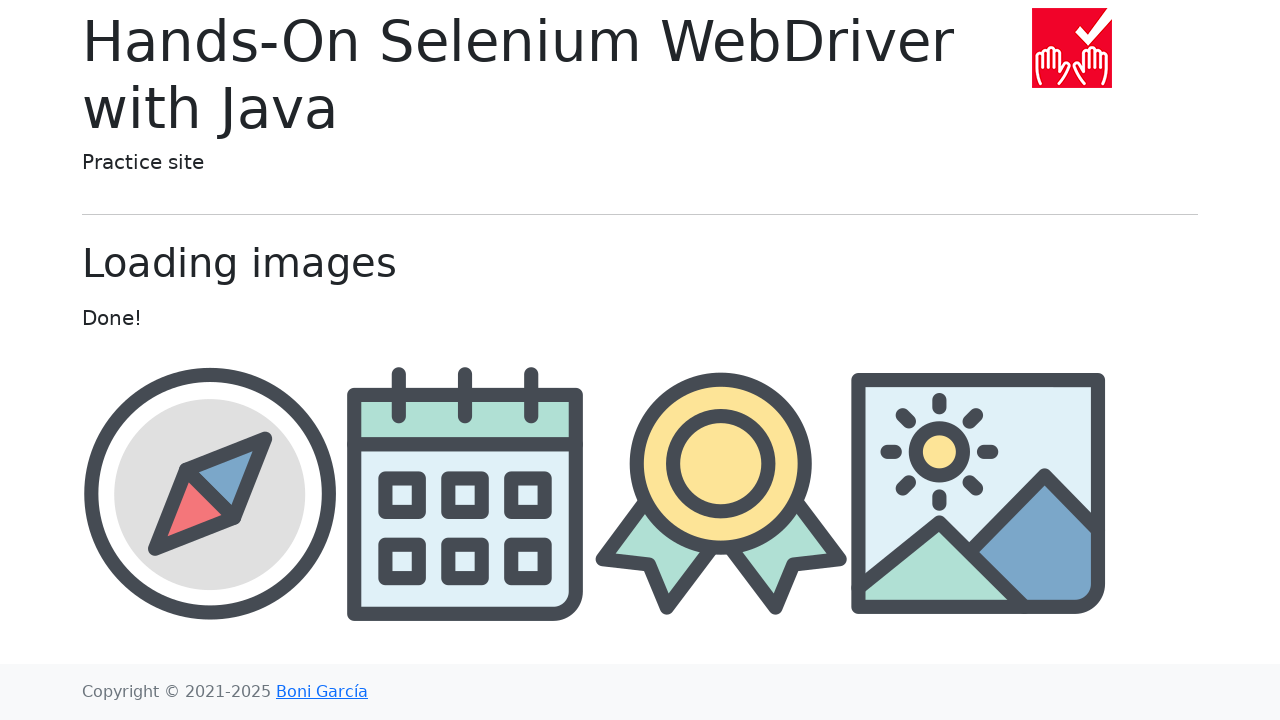